Tests the donation form on a blood bank website by selecting a donation amount and filling out personal information fields including name, email, mobile number, address details, and display preferences.

Starting URL: https://bloodbanktoday.com/donate

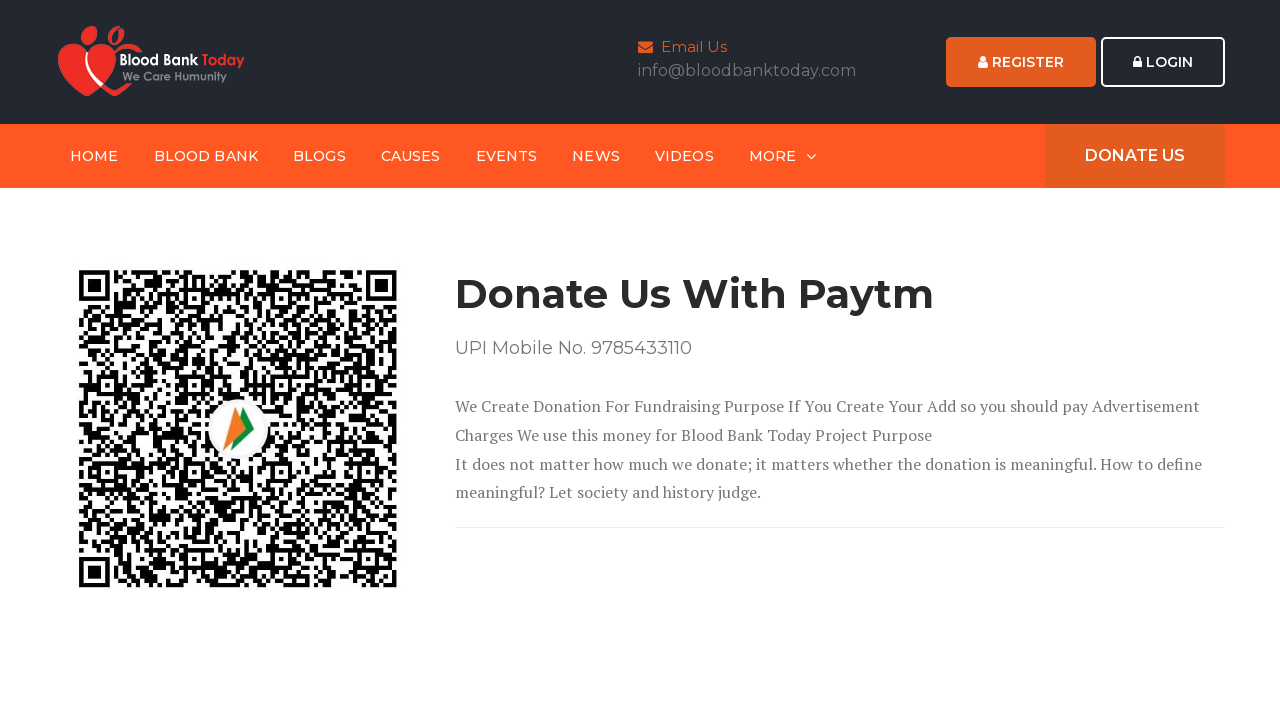

Set viewport size to 1920x1080
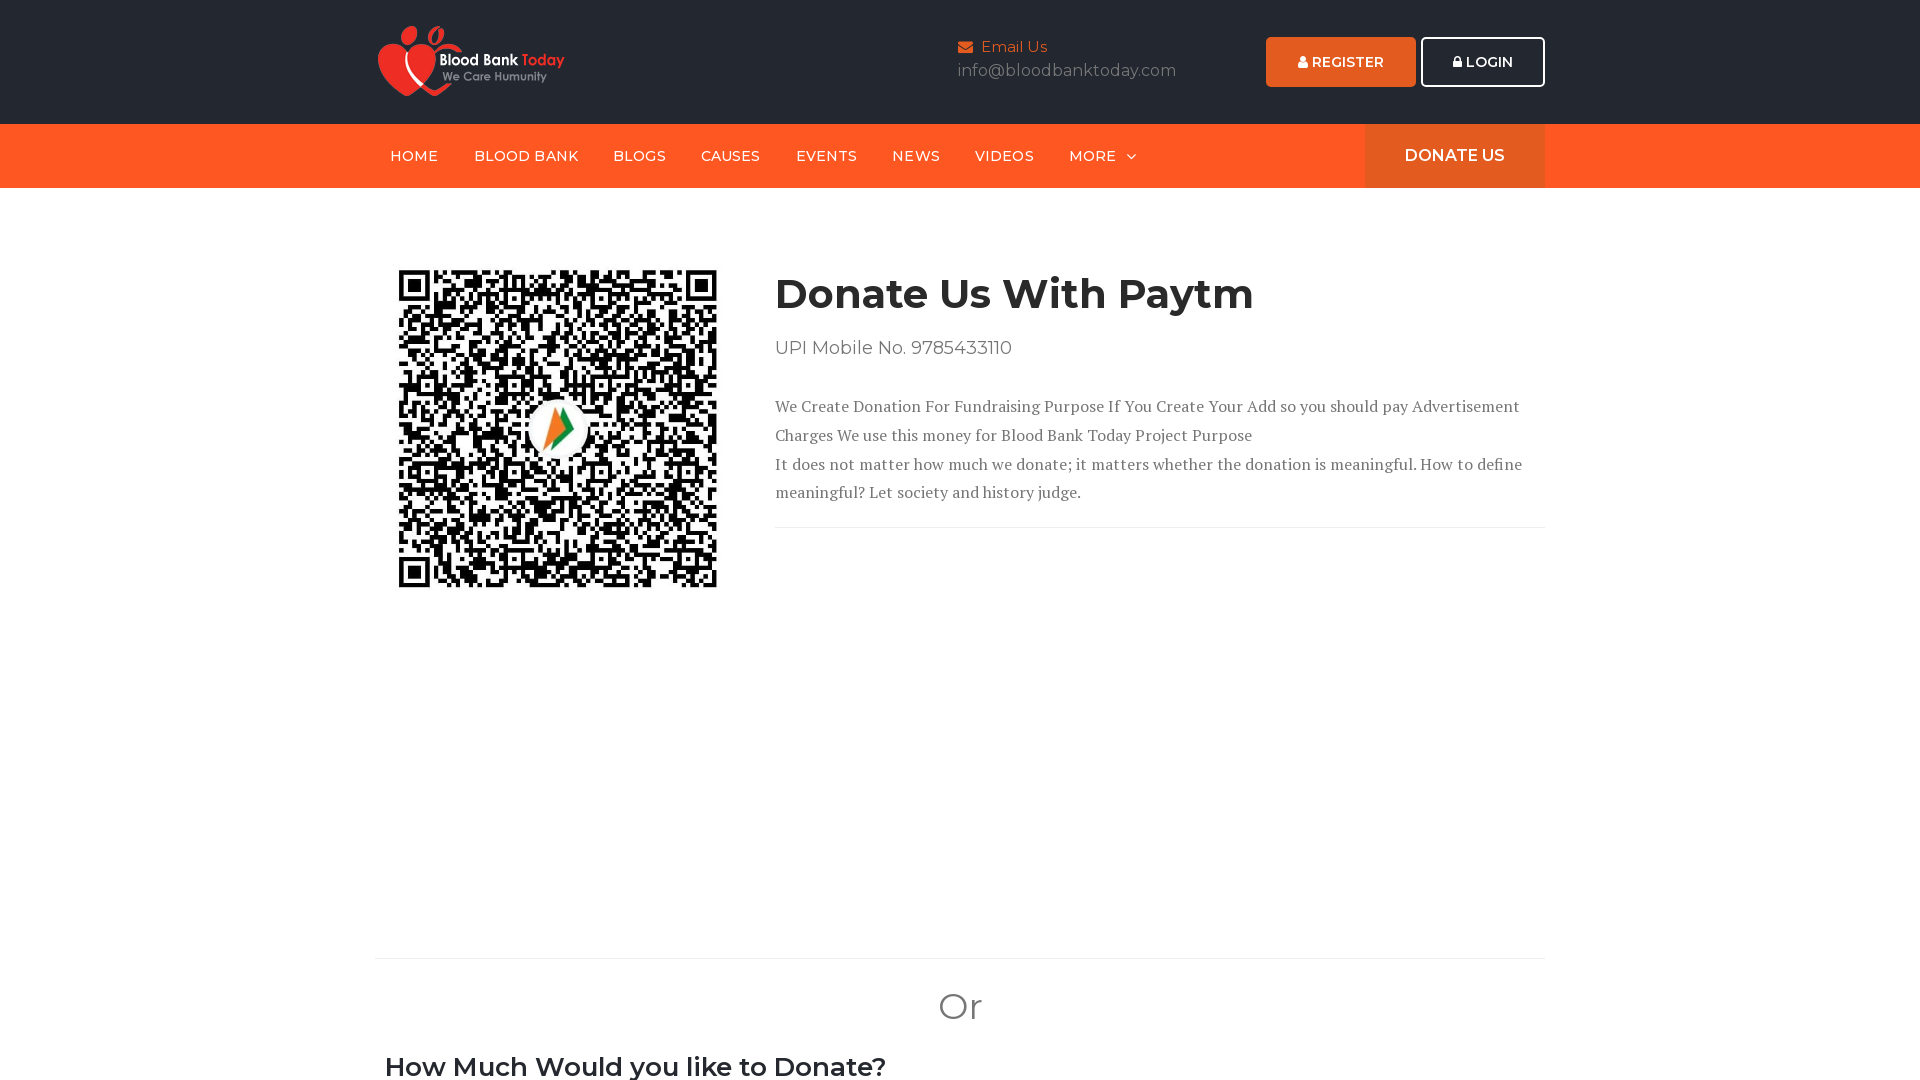

Scrolled to donation form section
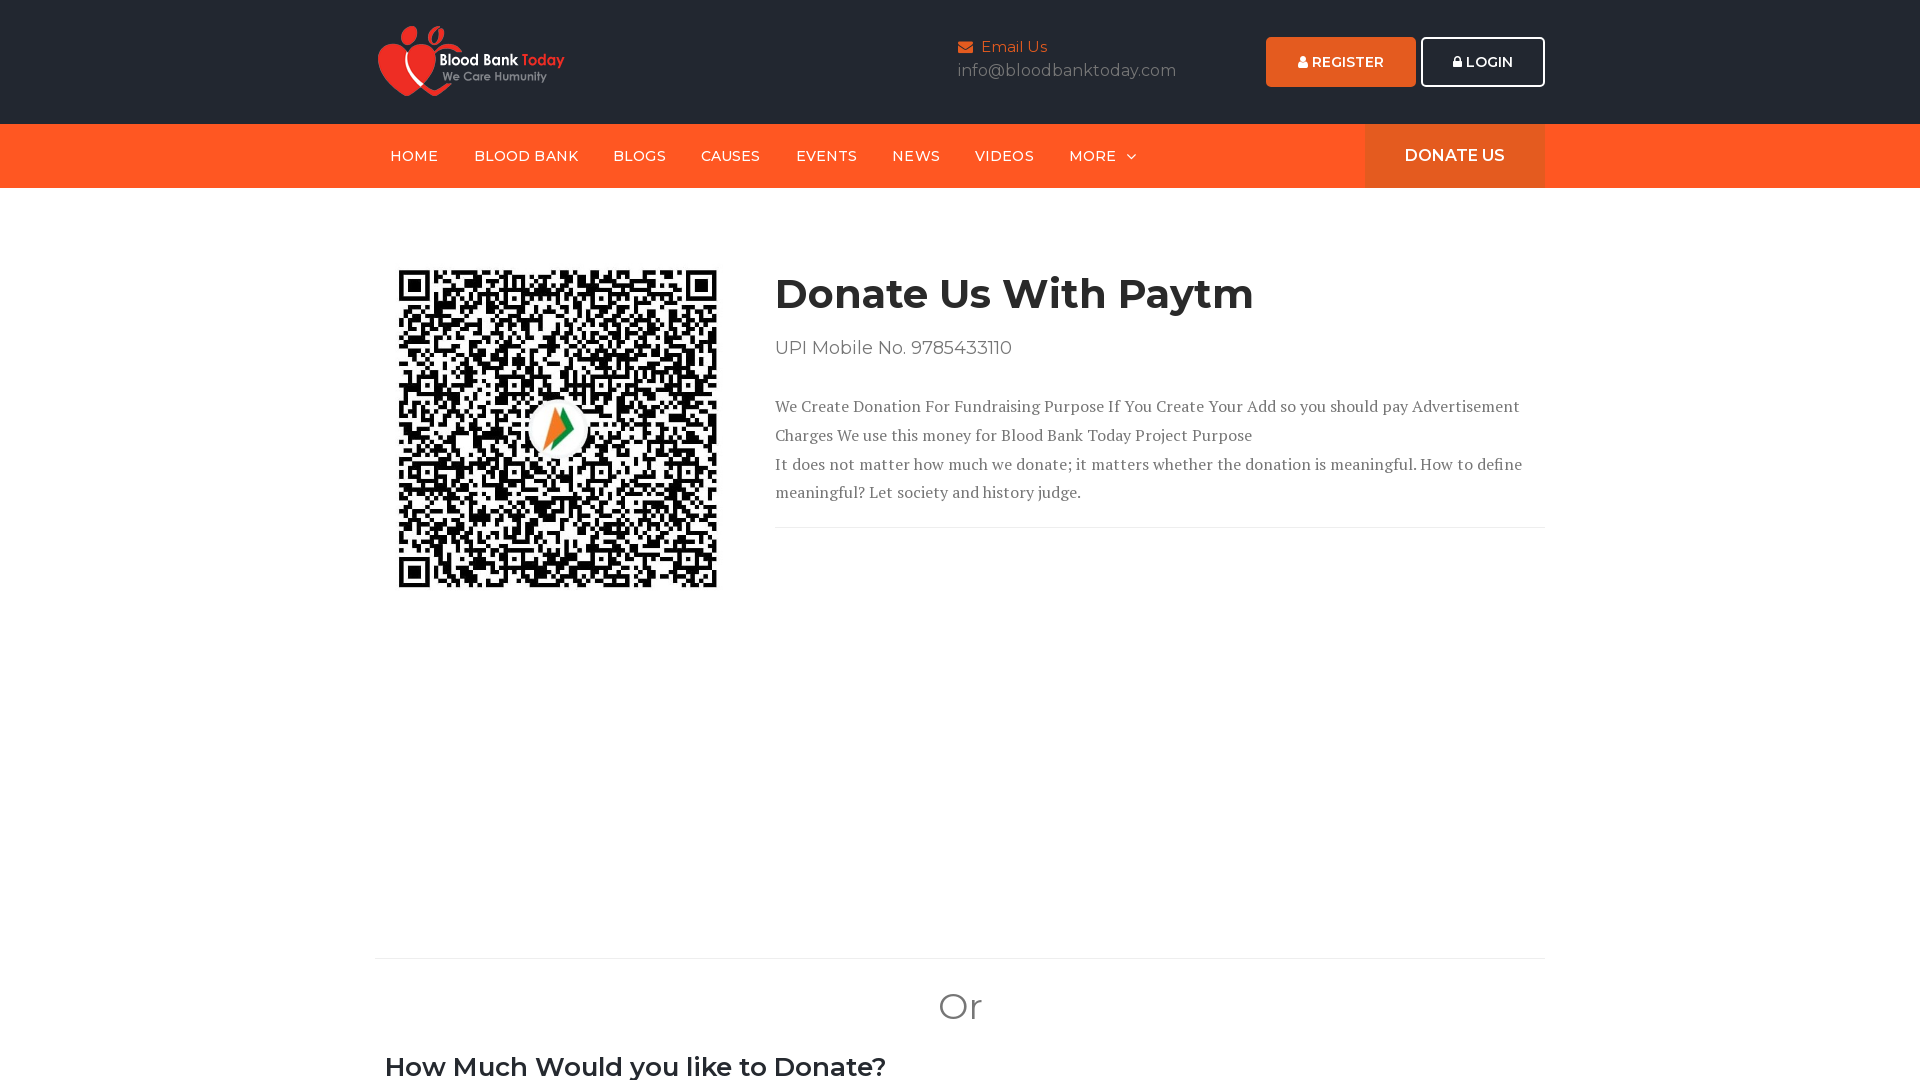

Selected donation amount Rs. 5000 at (805, 540) on //*[@id="ctl00_ContentPlaceHolder1_rbtAmount"]/tbody/tr/td[5]/label
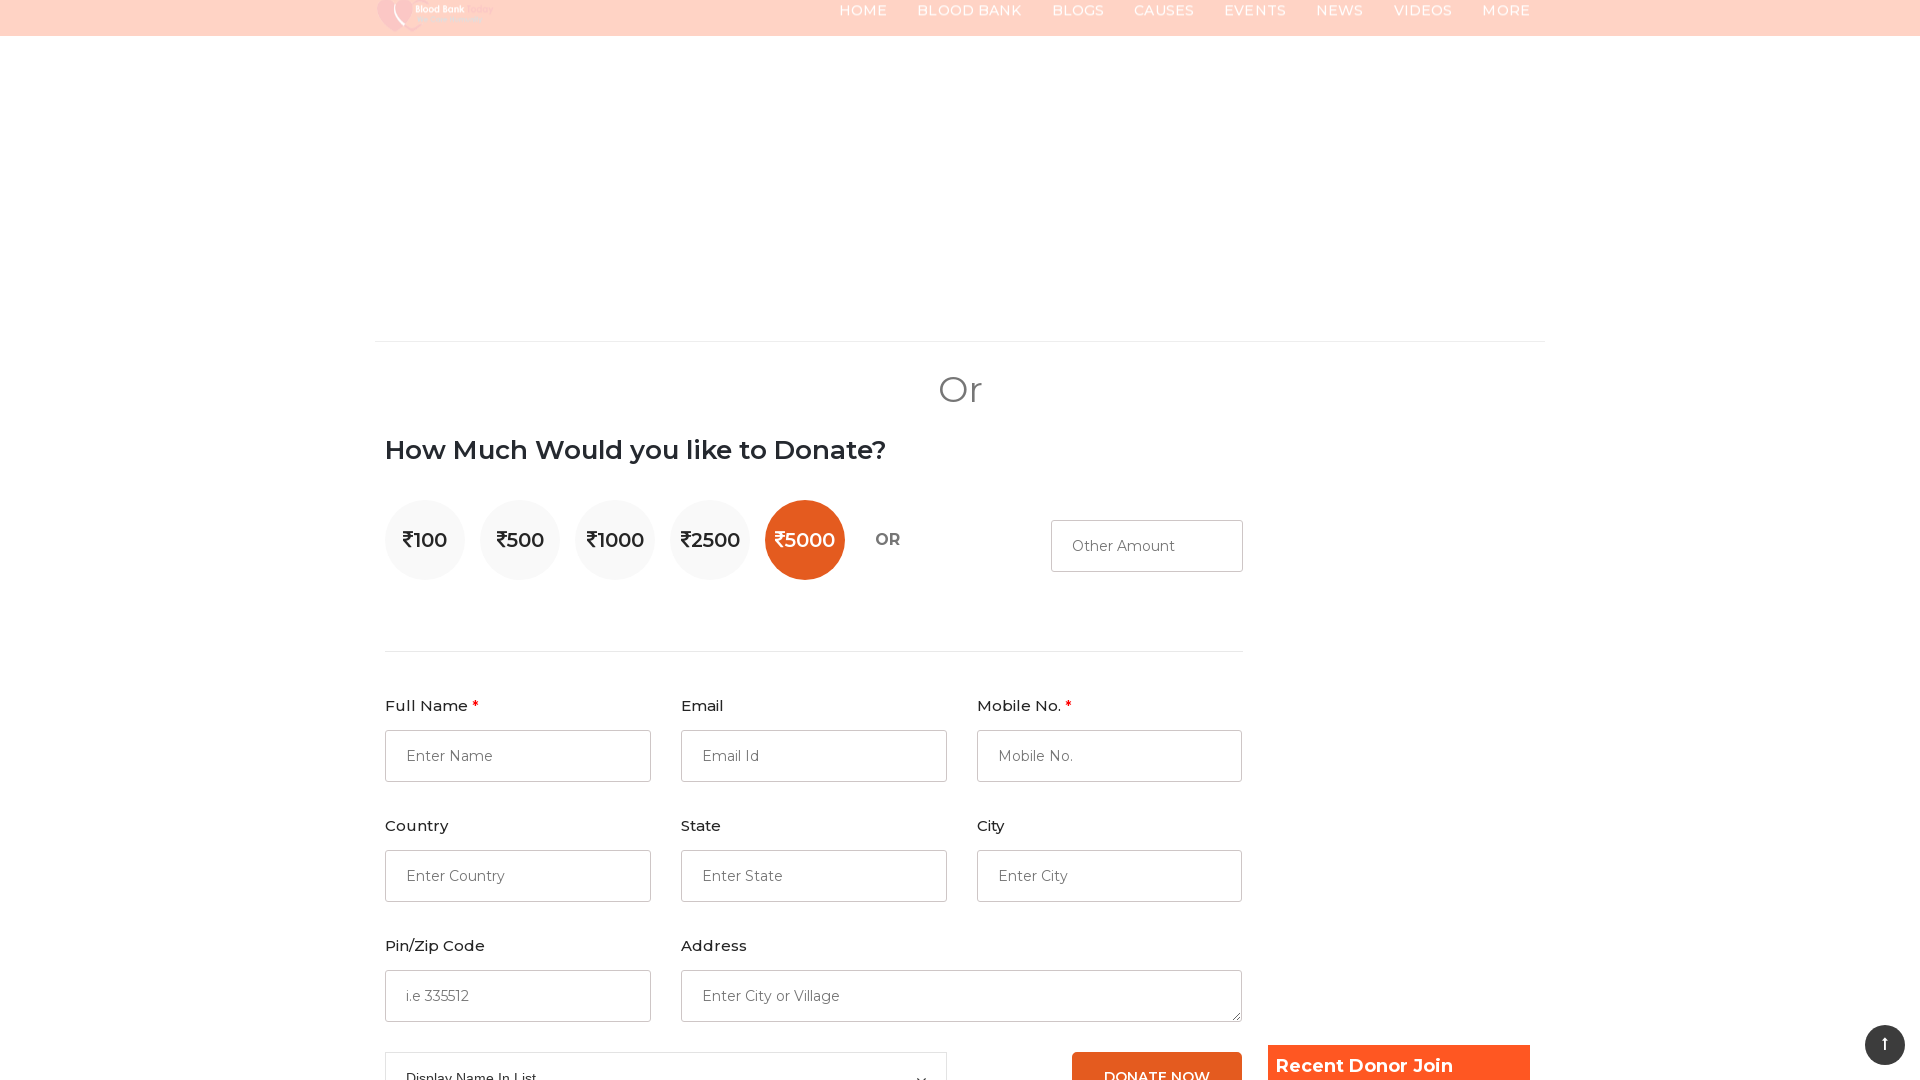

Entered full name: Rahul Sharma on #ctl00_ContentPlaceHolder1_txtName
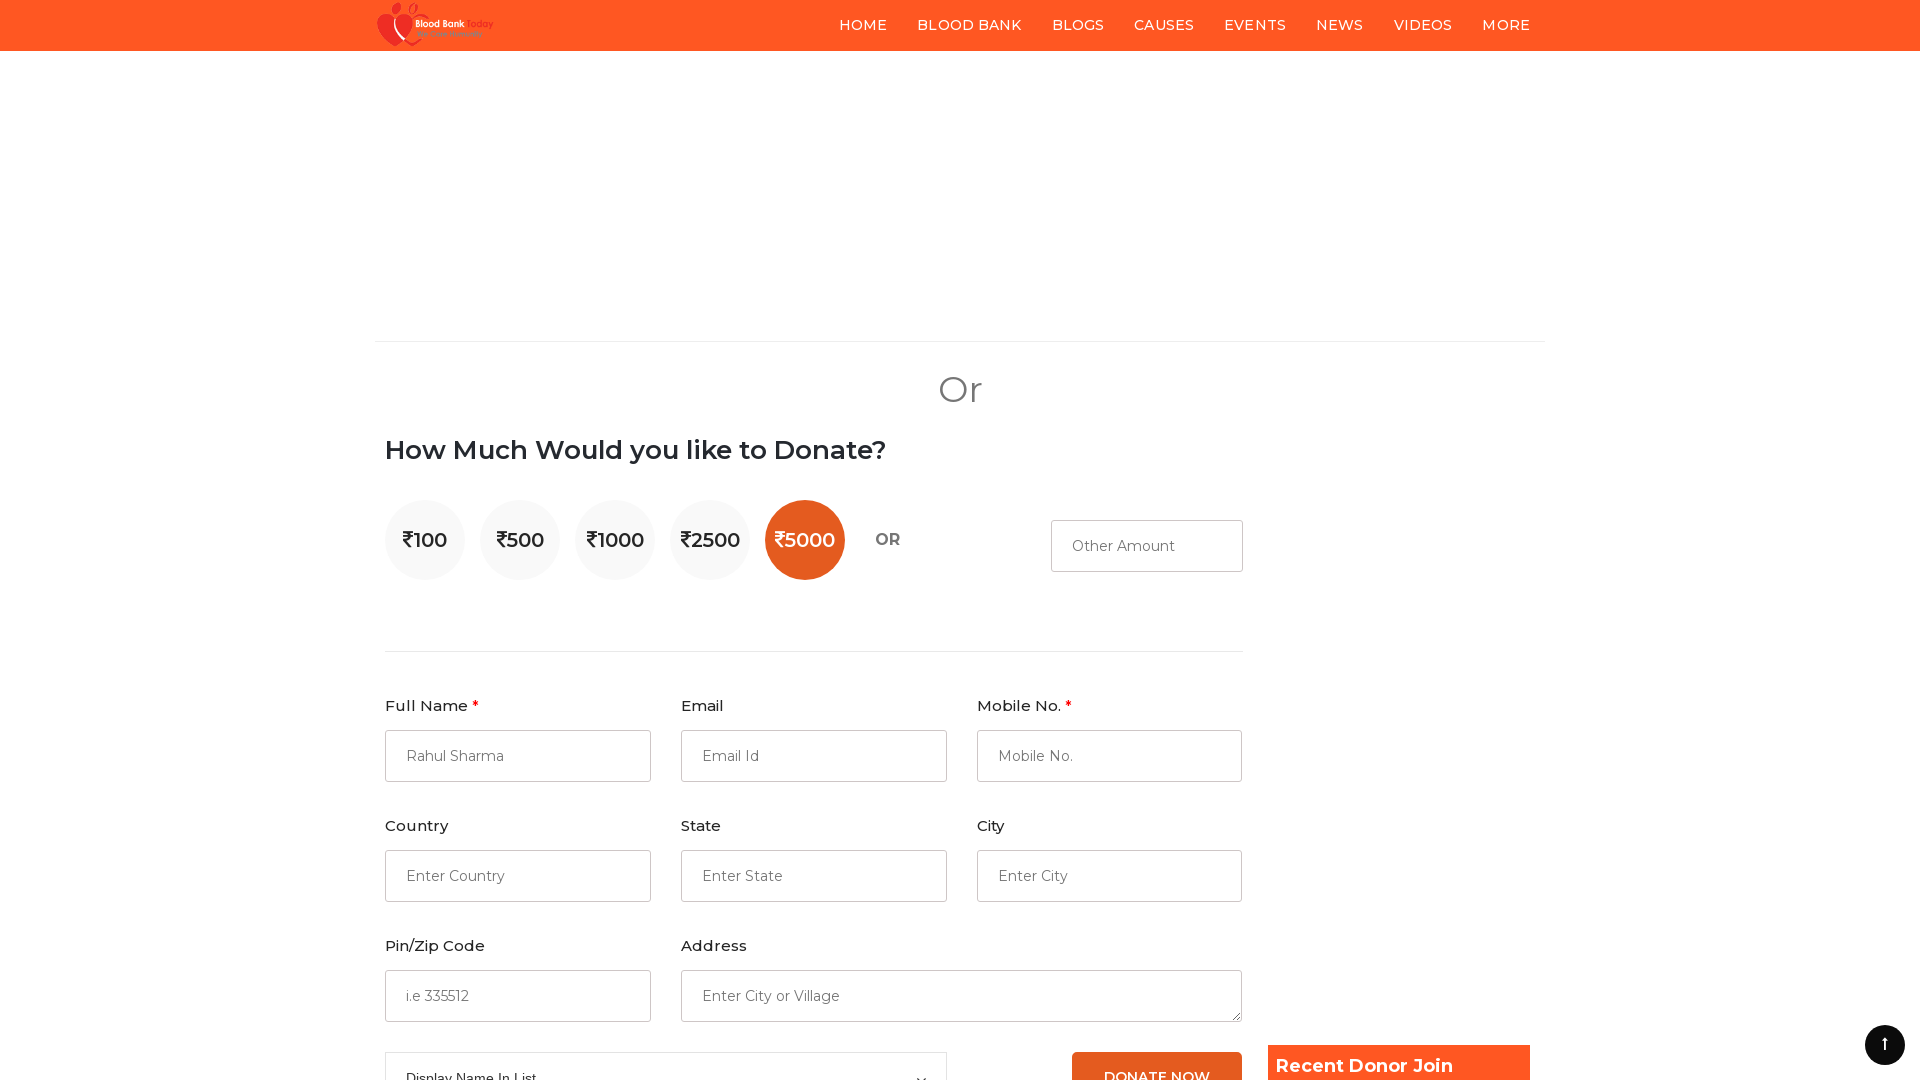

Entered email: rahul.sharma87@example.com on #ctl00_ContentPlaceHolder1_txtEmail
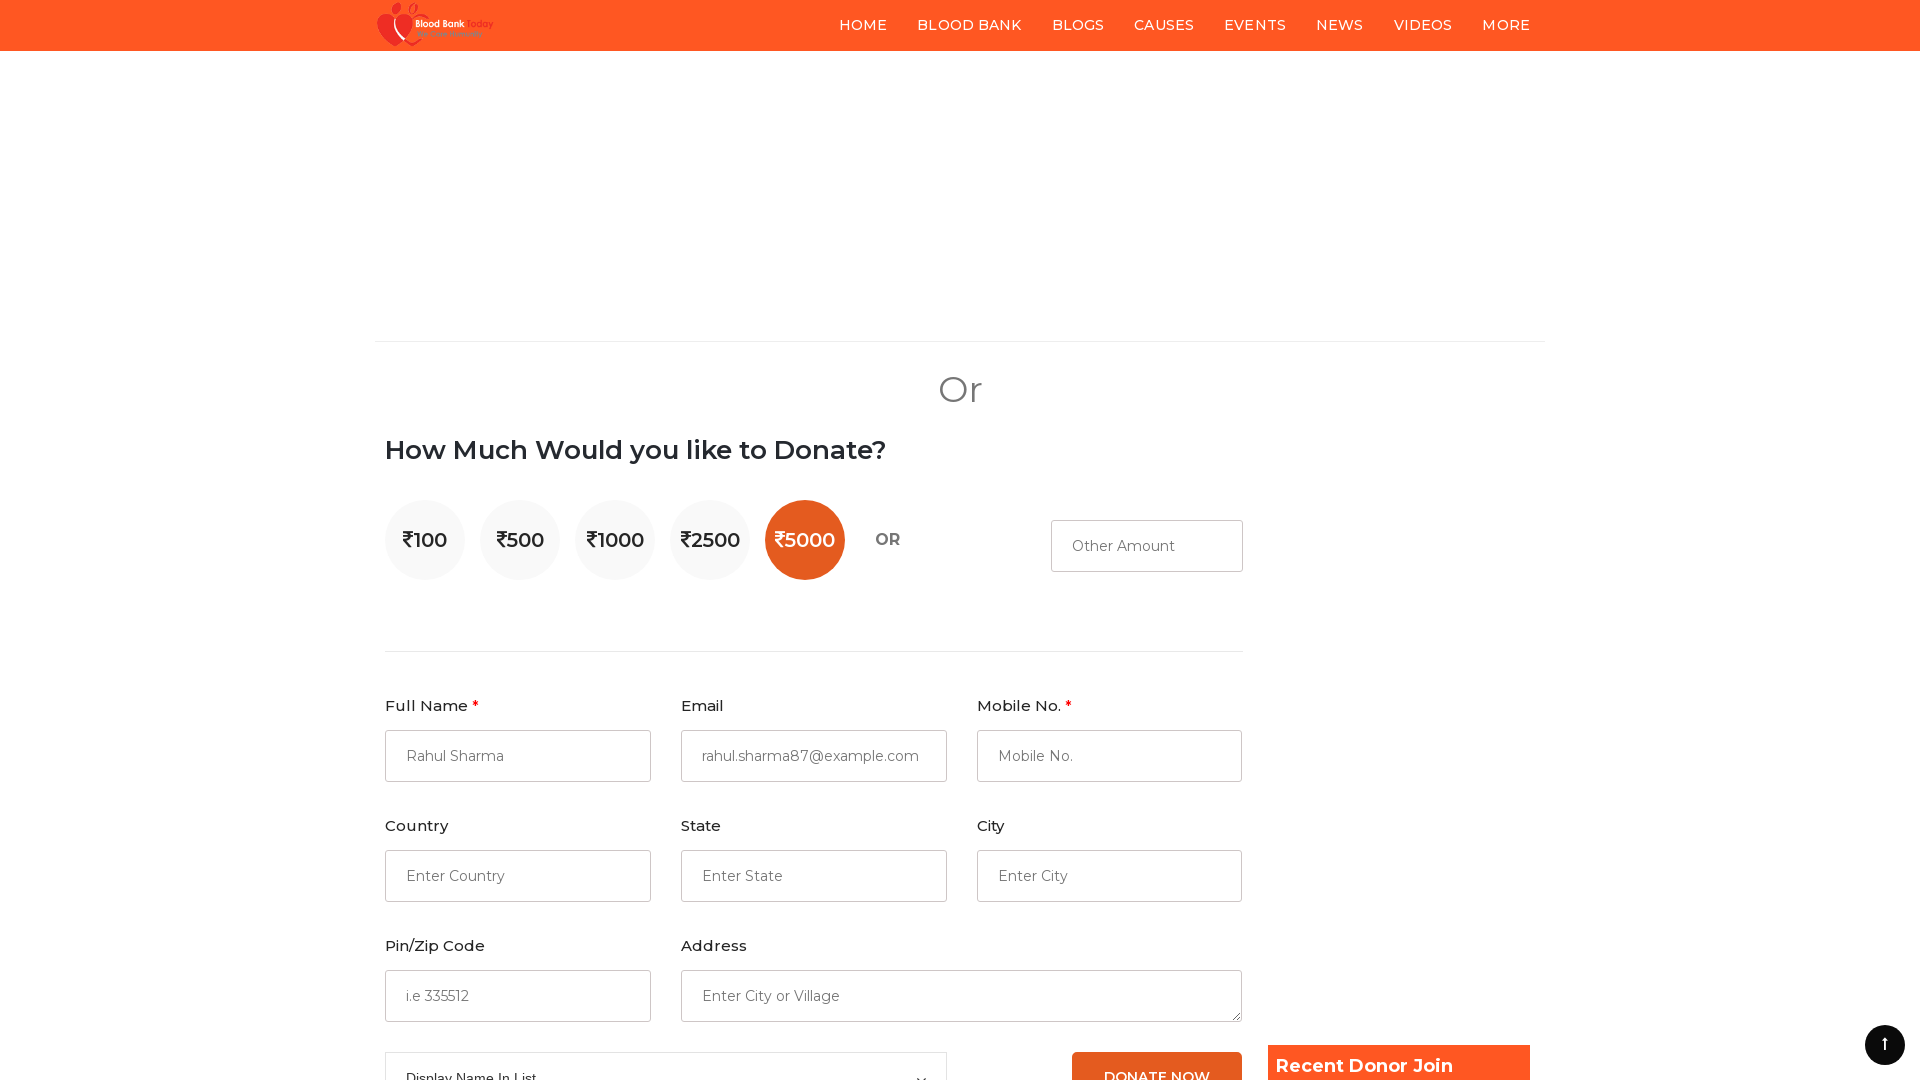

Entered mobile number: 9876543210 on #ctl00_ContentPlaceHolder1_txtMobile
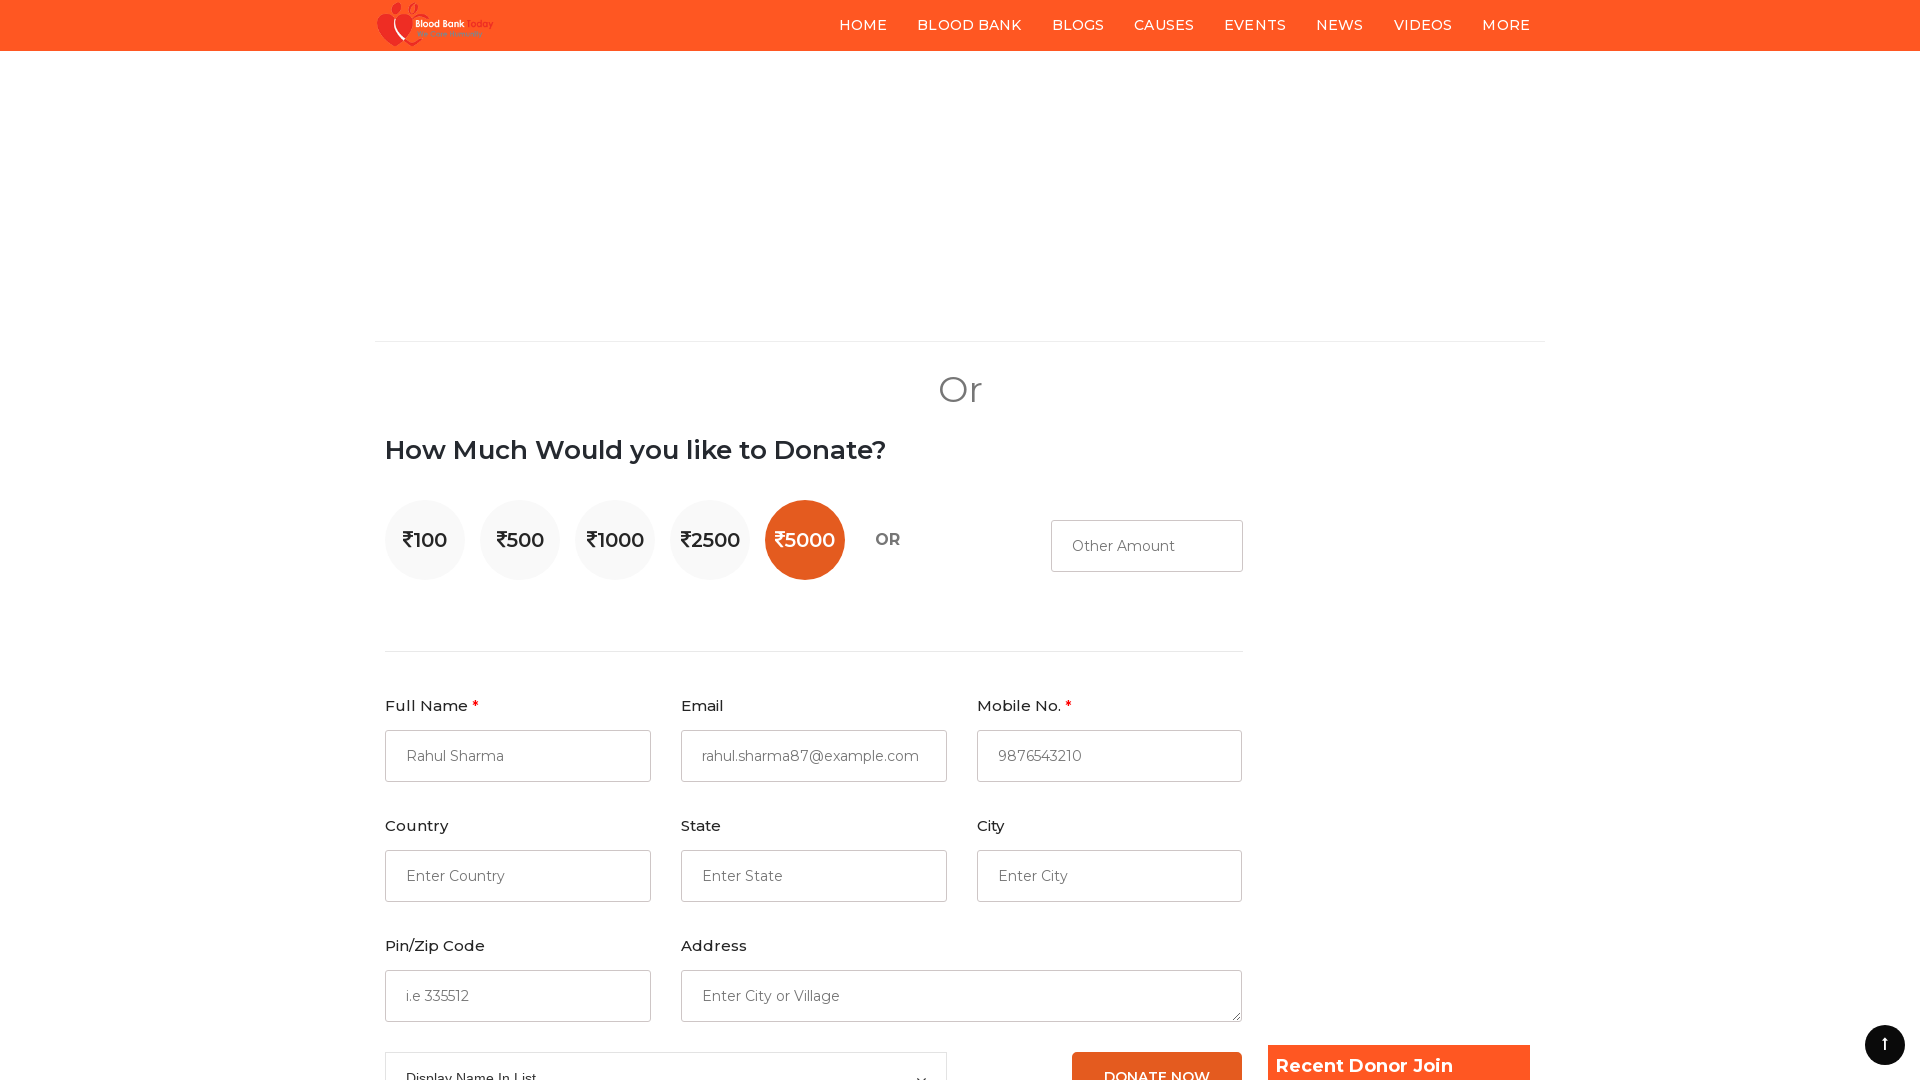

Entered country: India on #ctl00_ContentPlaceHolder1_txtCountry
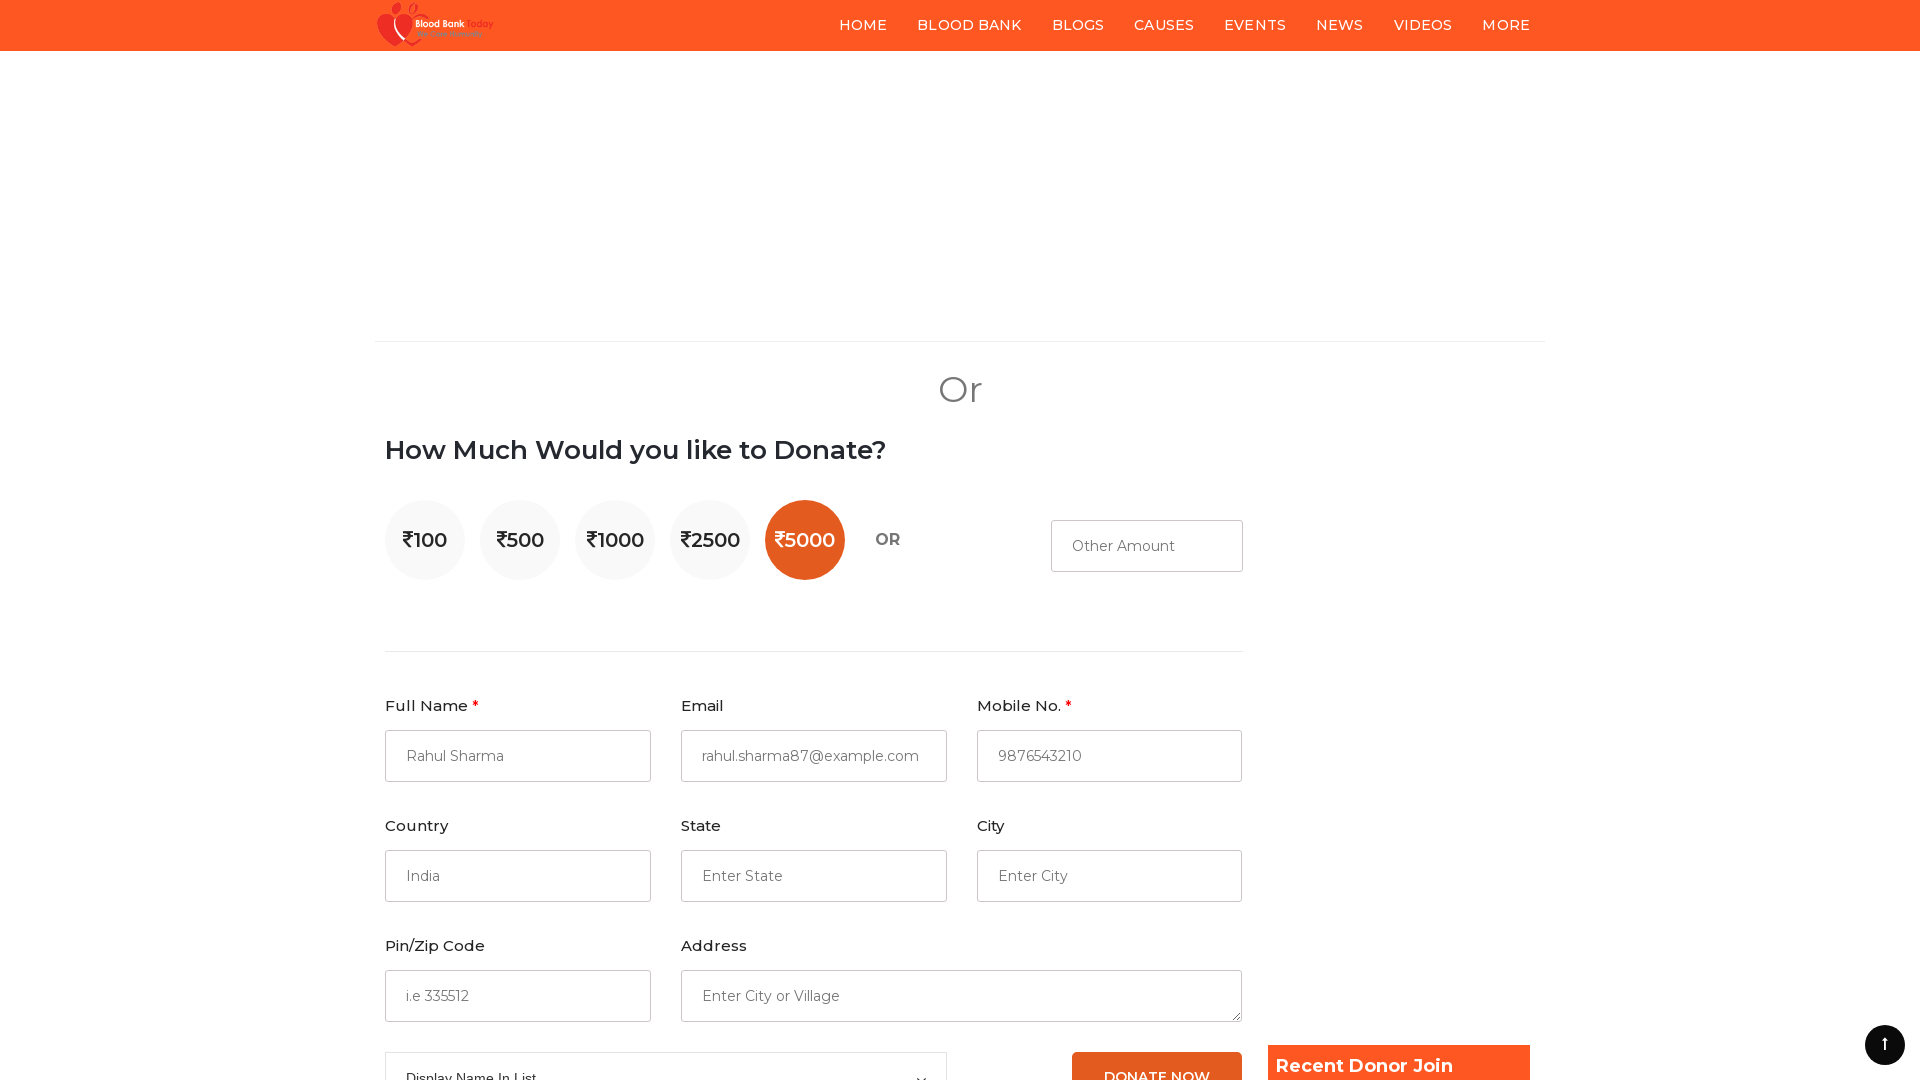

Entered state: Karnataka on #ctl00_ContentPlaceHolder1_txtState
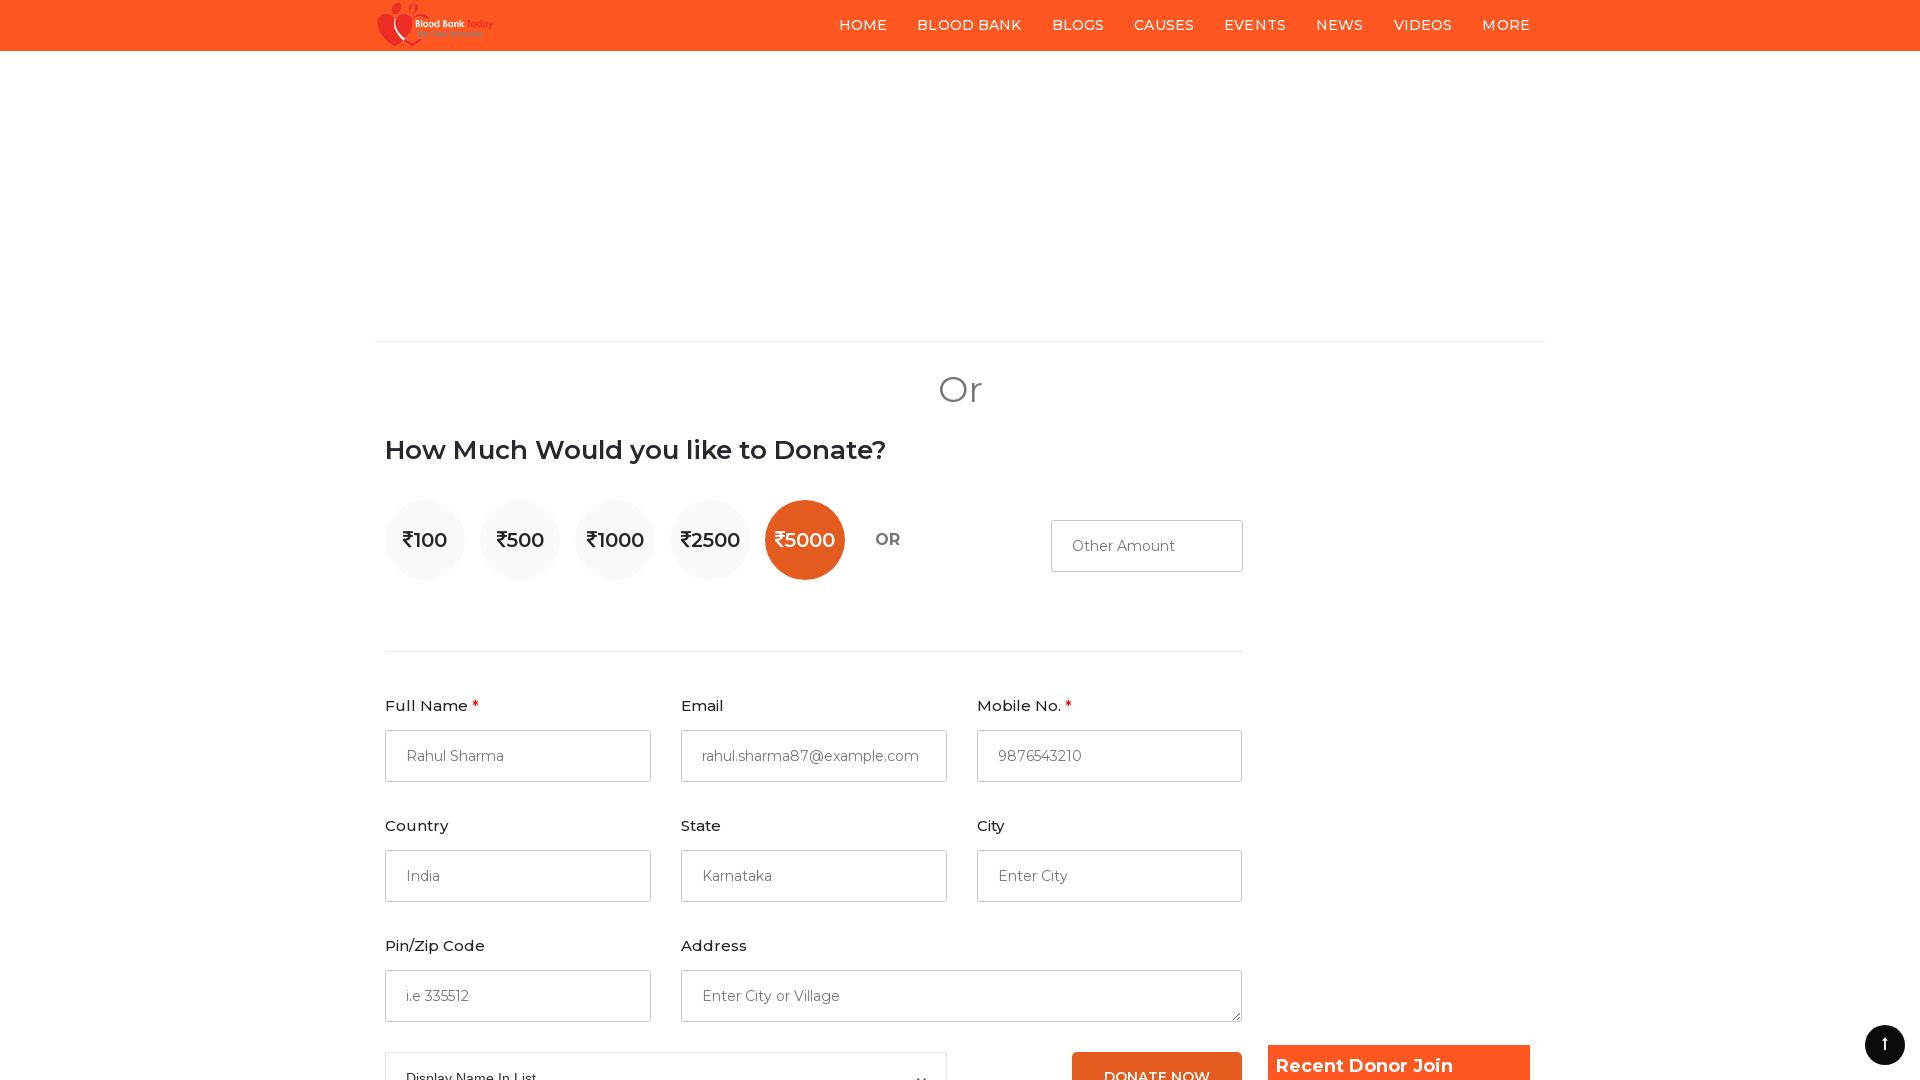

Entered city: Bangalore on #ctl00_ContentPlaceHolder1_txtCity
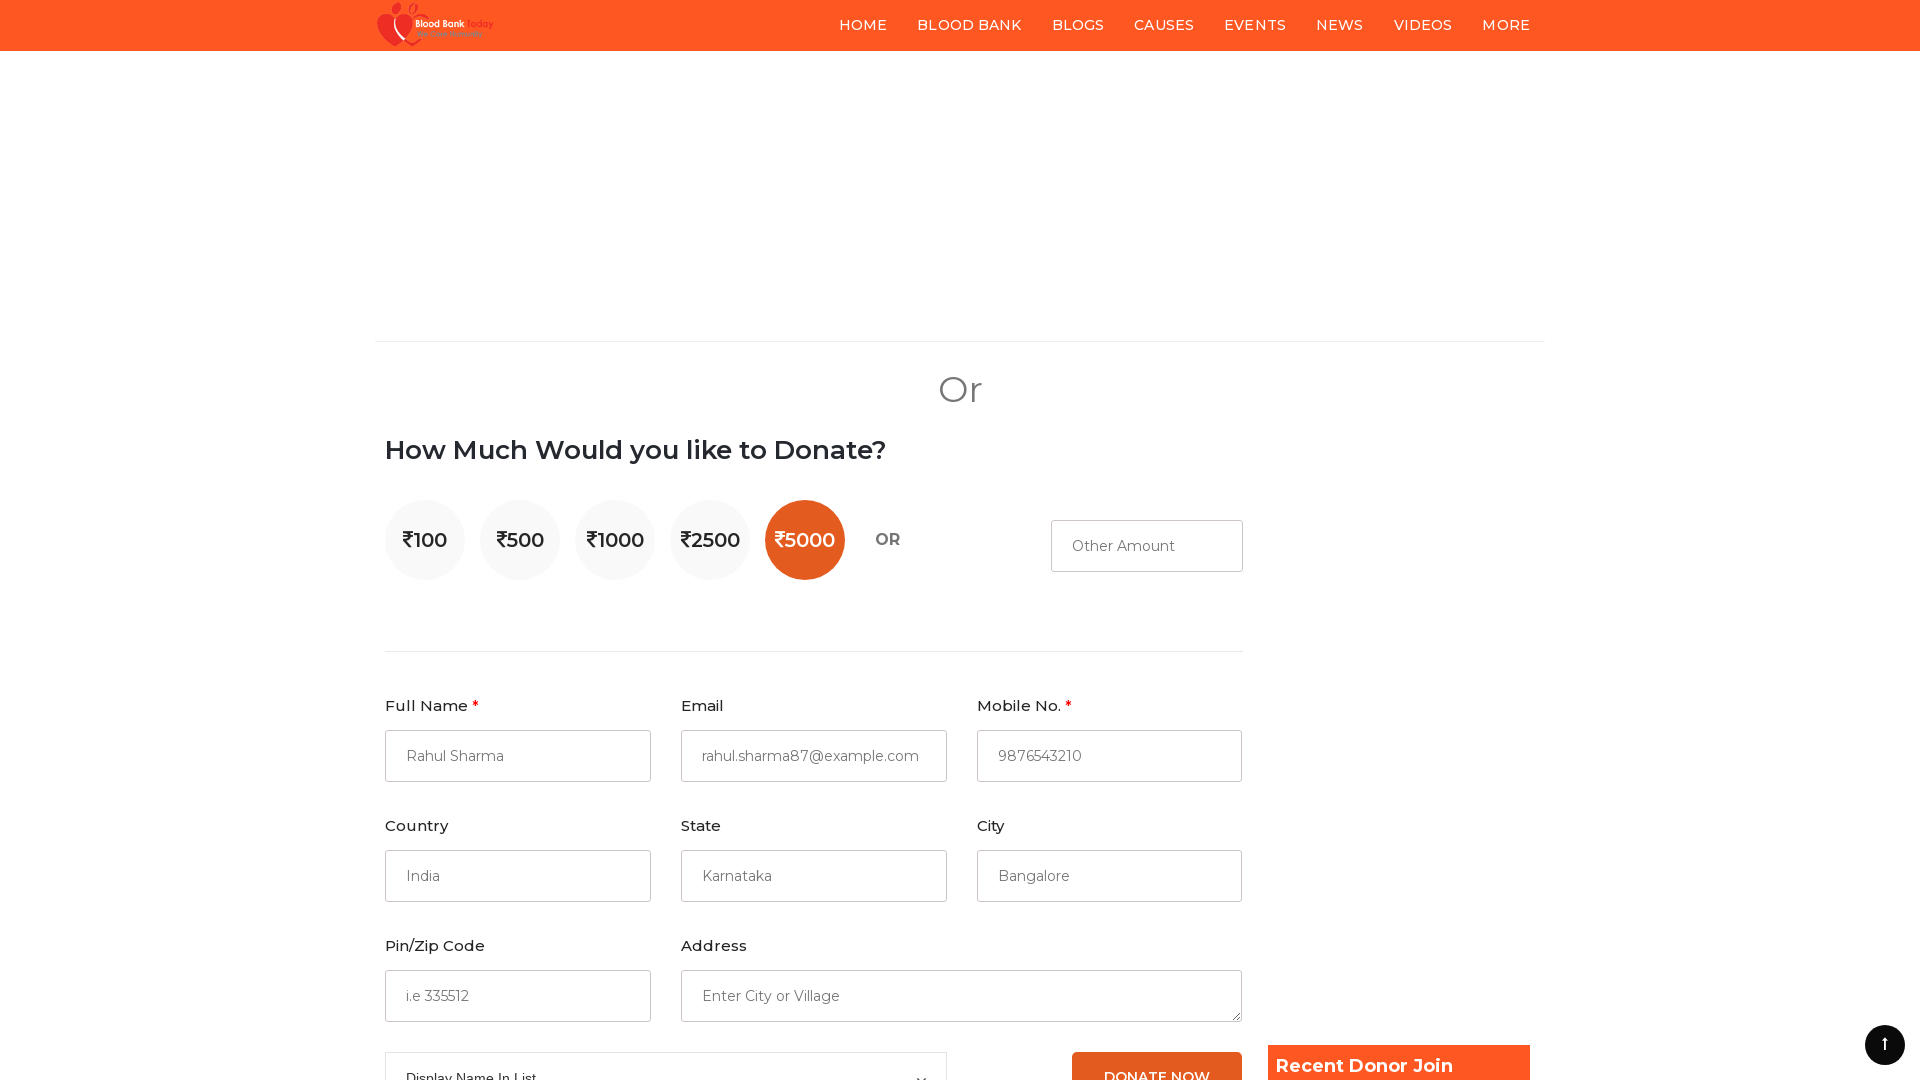

Entered pin/zip code: 560001 on #ctl00_ContentPlaceHolder1_txtPinCode
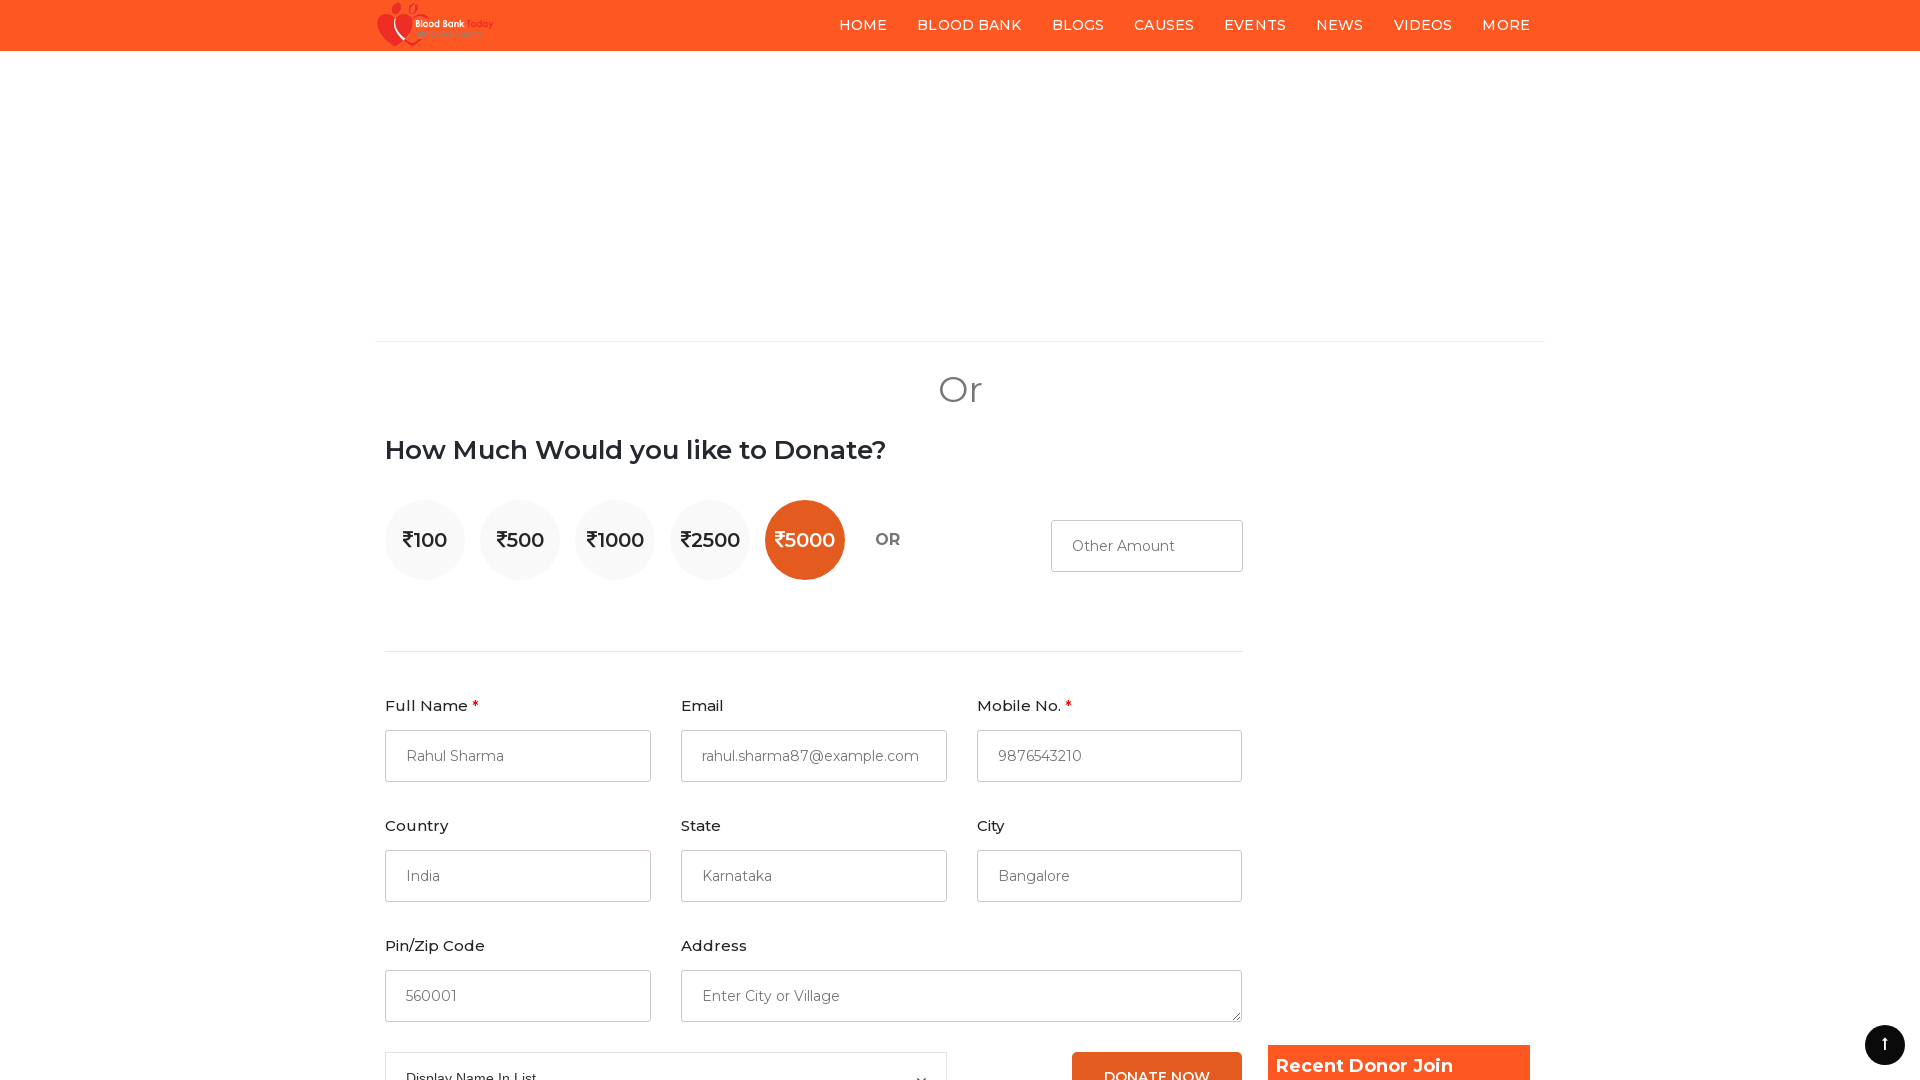

Entered address: 123 MG Road, Koramangala, Bangalore on #ctl00_ContentPlaceHolder1_txtAddress
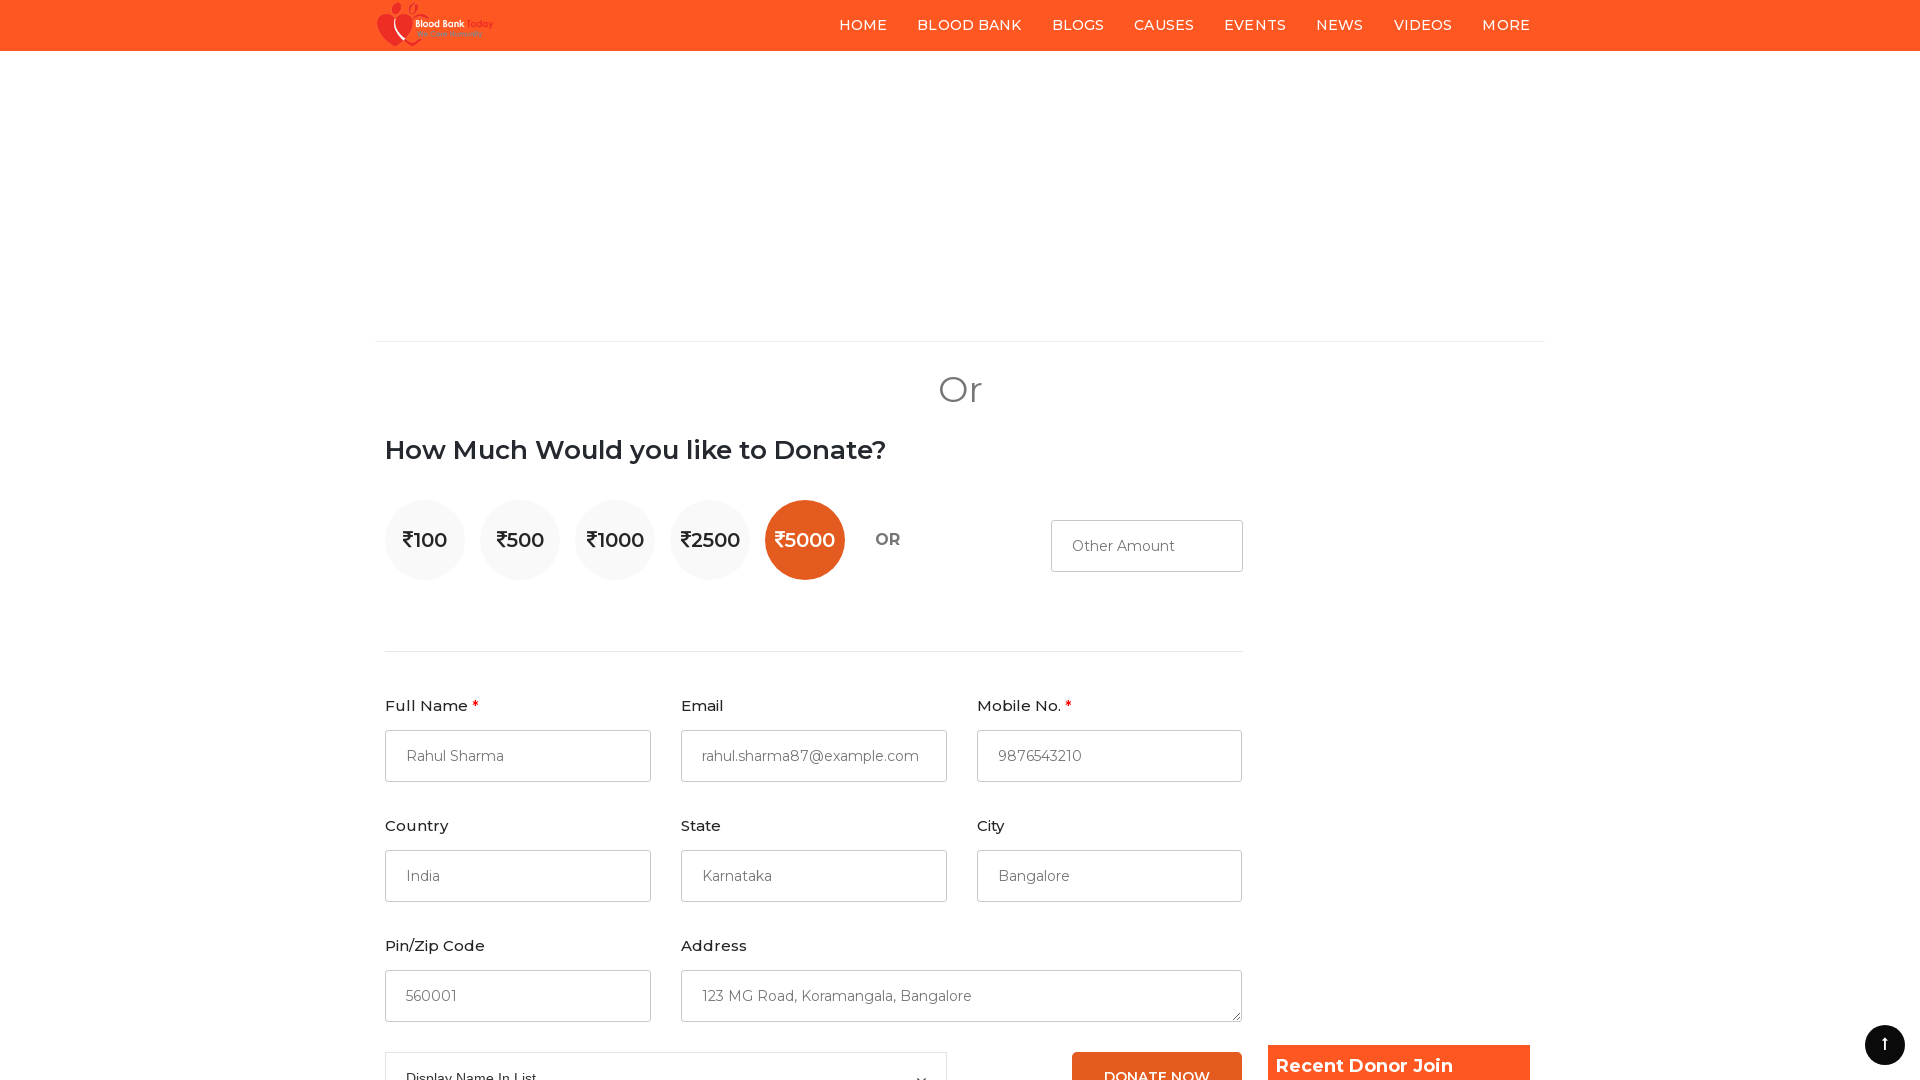

Clicked Hide Name dropdown at (656, 1065) on #ctl00_ContentPlaceHolder1_cboDisplayType-button >> span:nth-child(2)
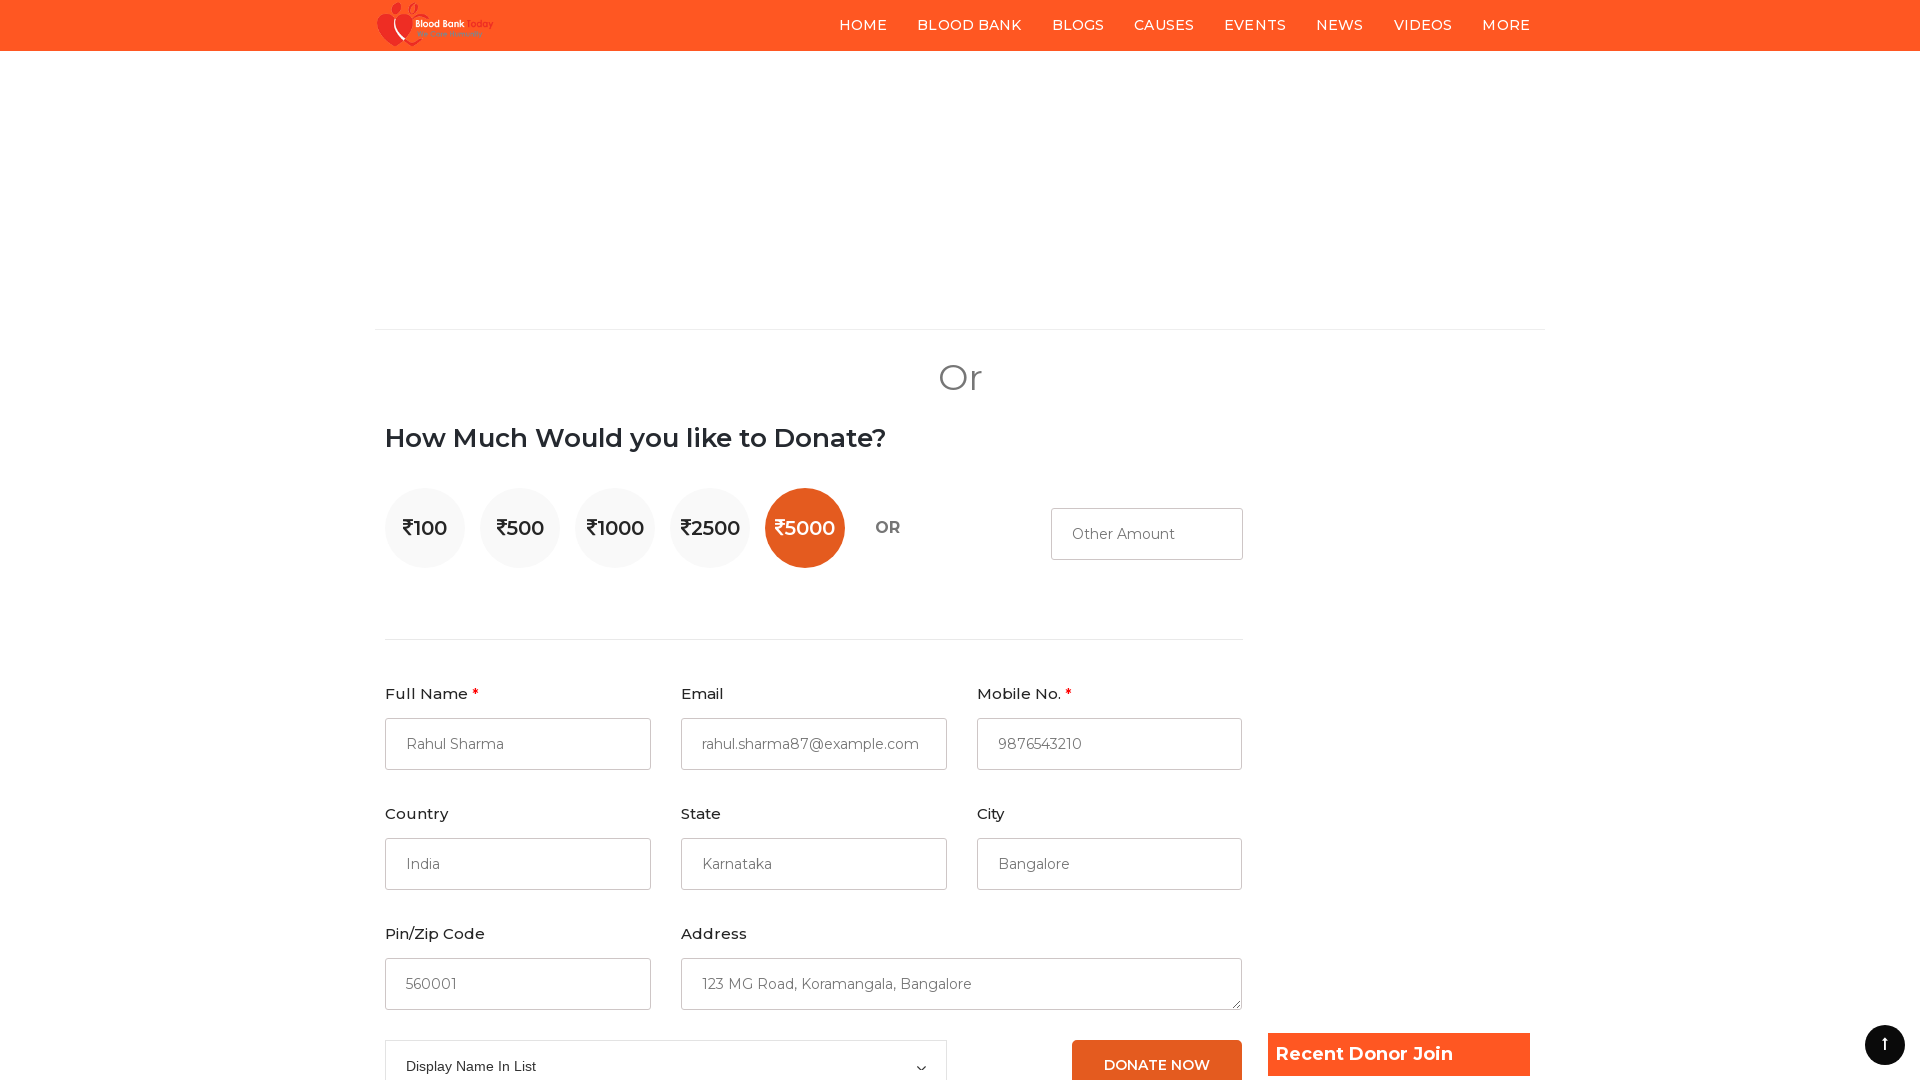

Selected display preference option from dropdown at (666, 541) on #ui-id-2
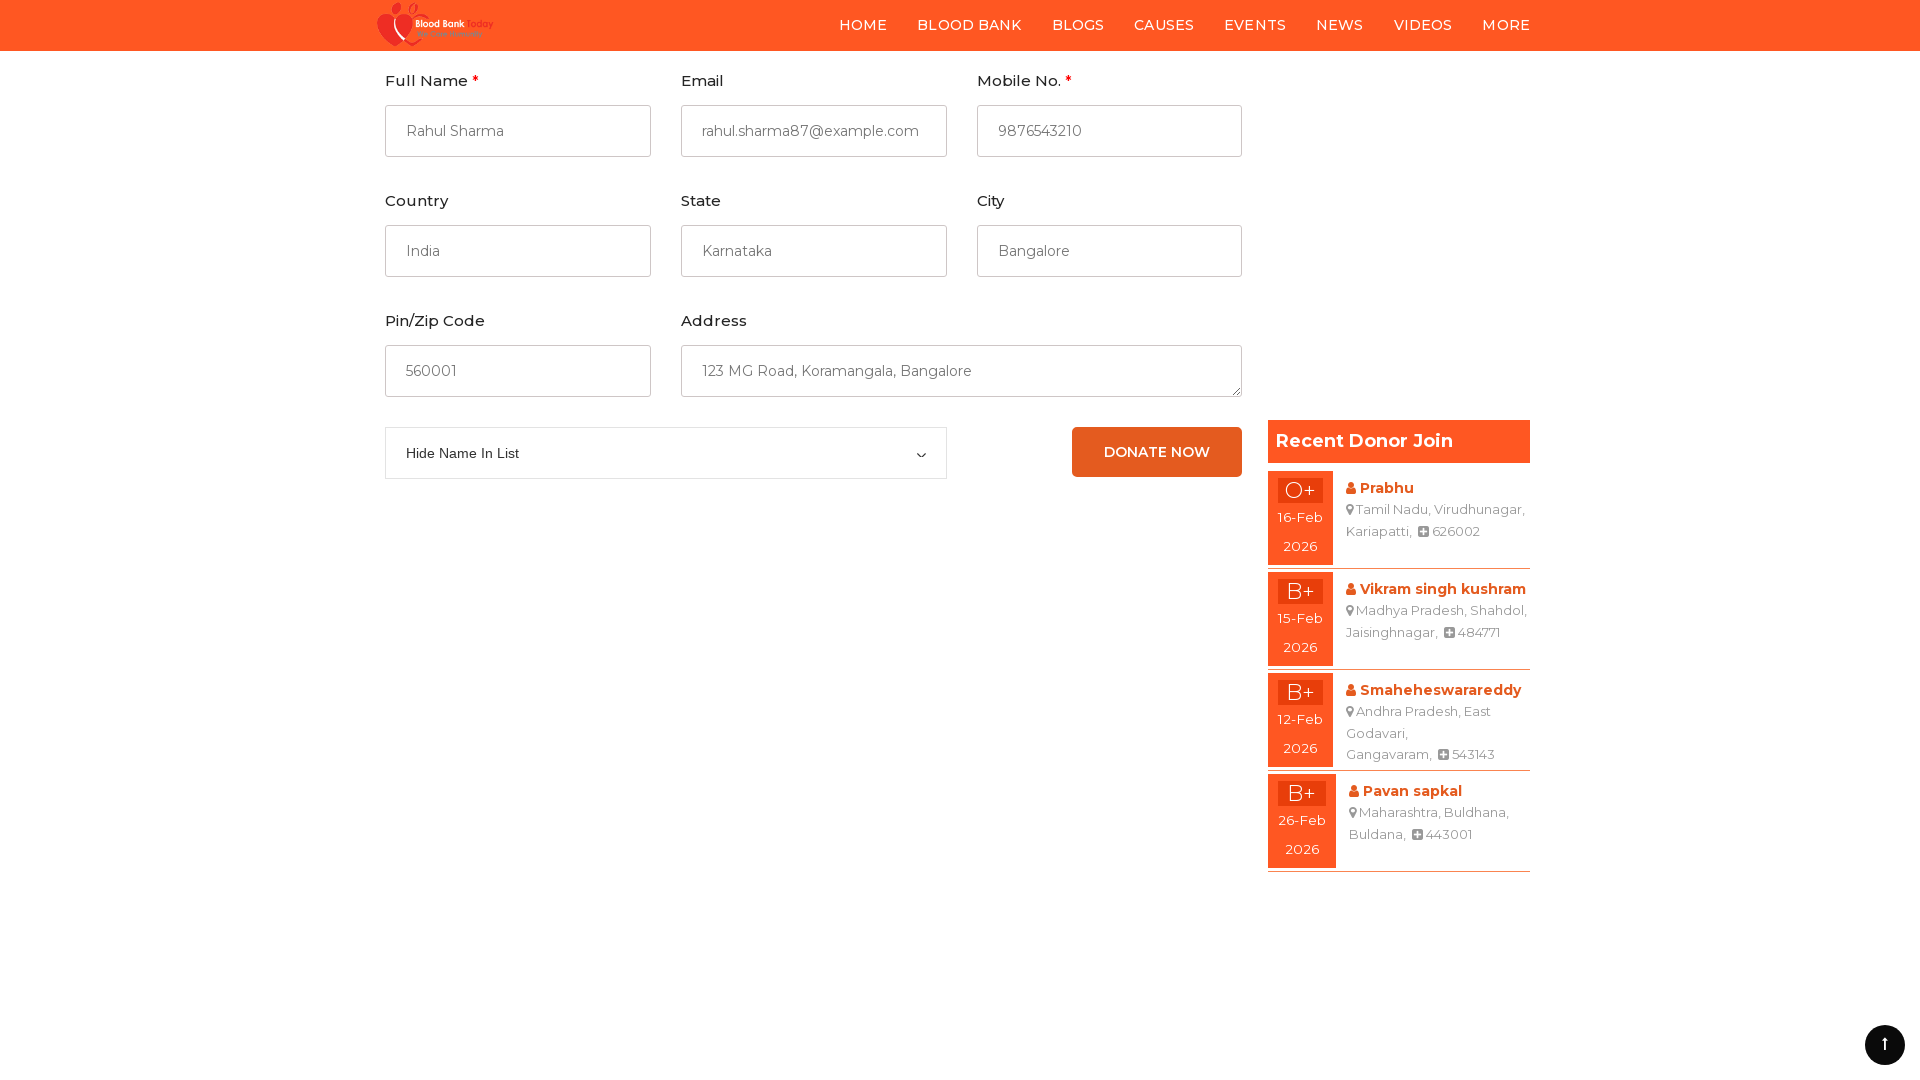

Clicked Donate Now button to submit donation form at (1157, 452) on #ctl00_ContentPlaceHolder1_btnSave
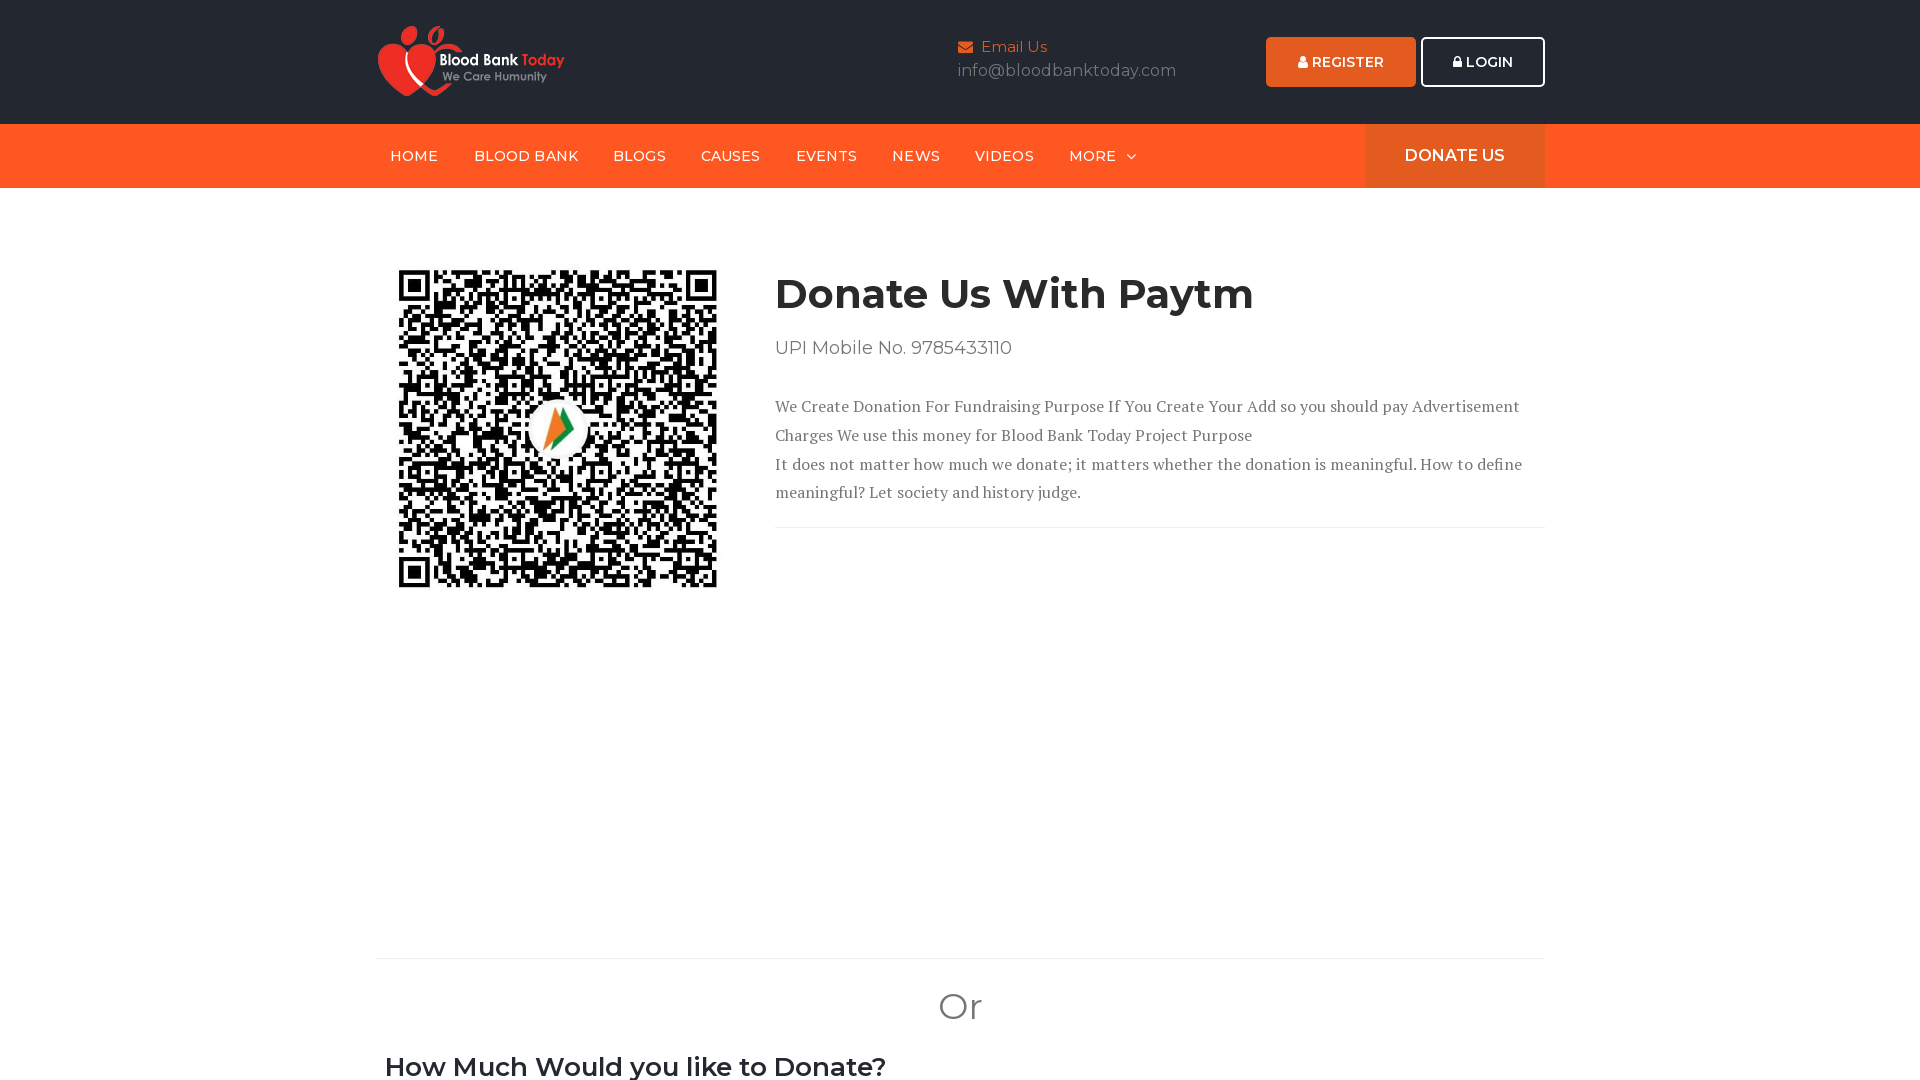

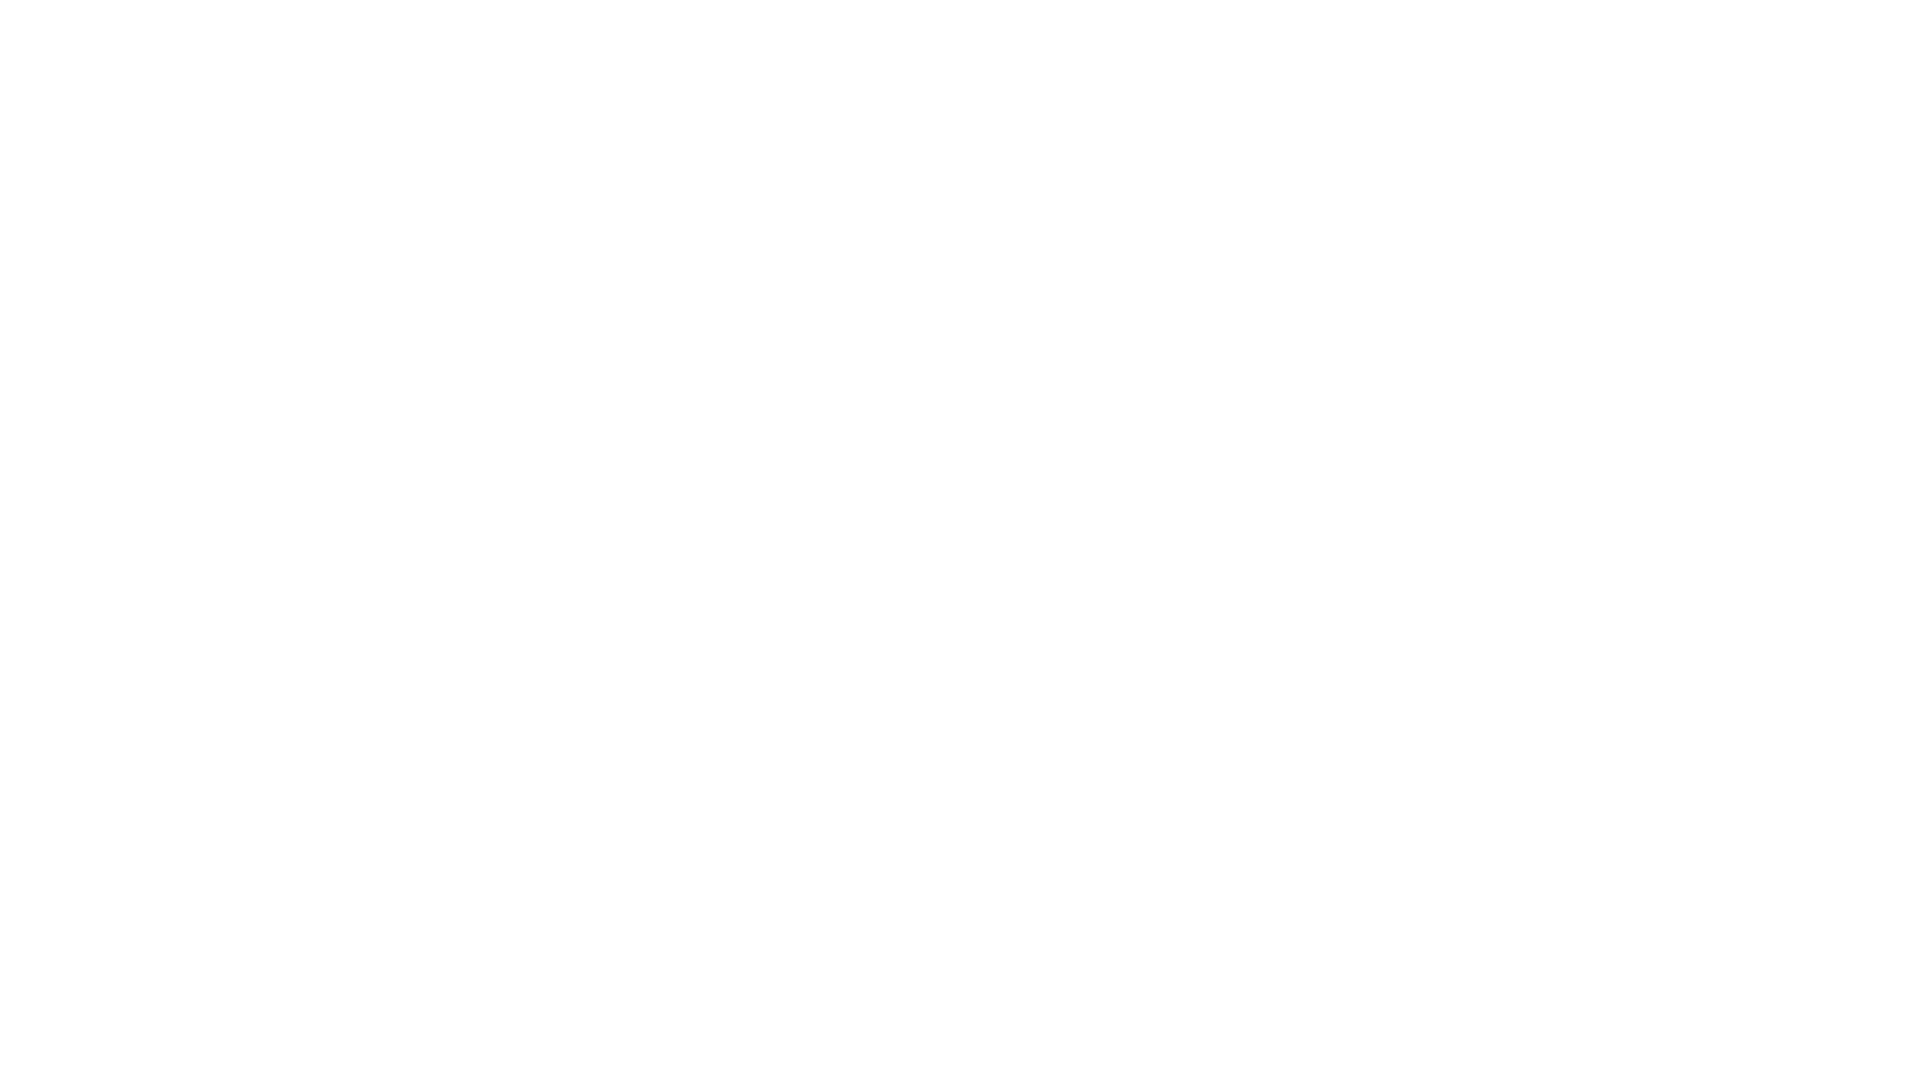